Tests that clicking Clear completed removes completed items from the list

Starting URL: https://demo.playwright.dev/todomvc

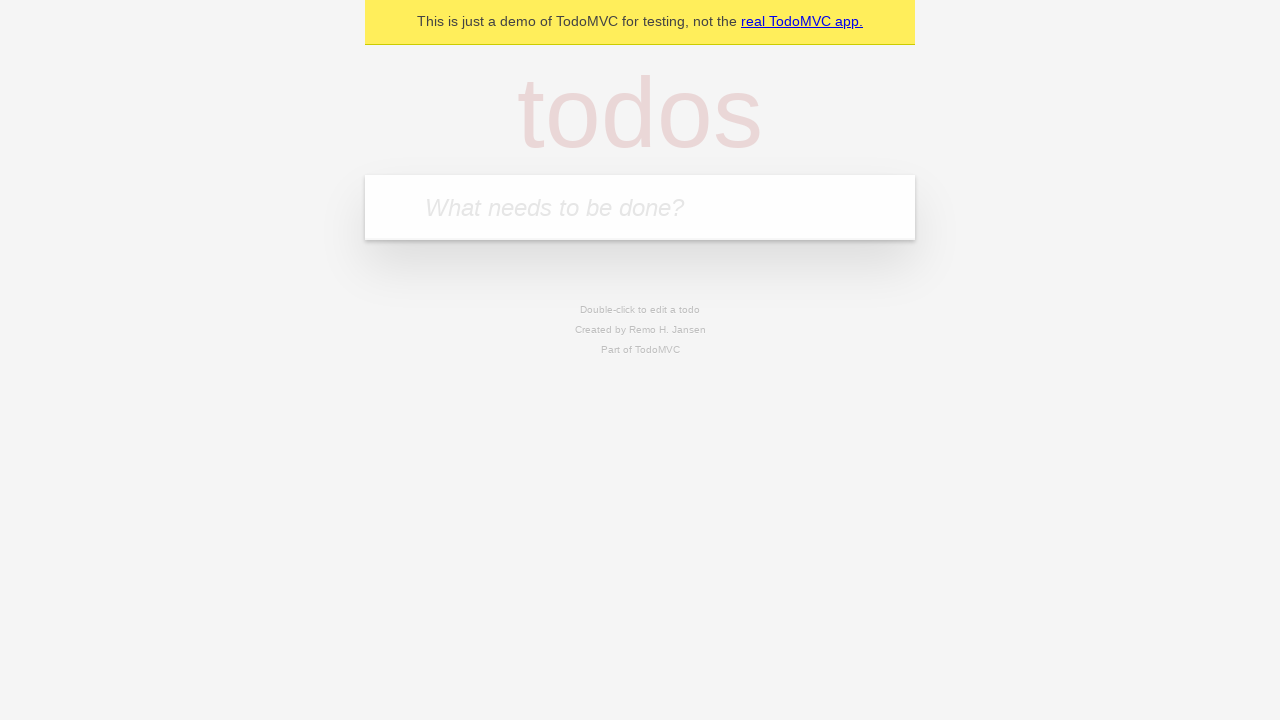

Filled todo input with 'buy some cheese' on internal:attr=[placeholder="What needs to be done?"i]
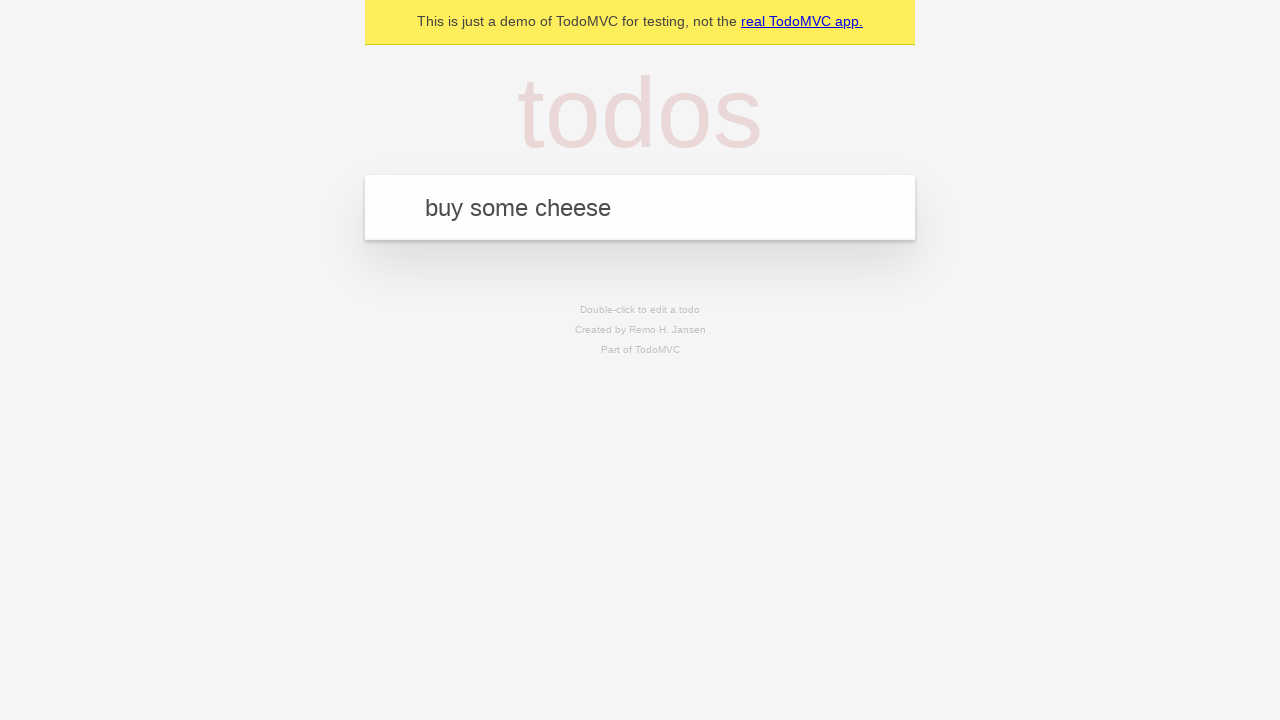

Pressed Enter to add todo 'buy some cheese' on internal:attr=[placeholder="What needs to be done?"i]
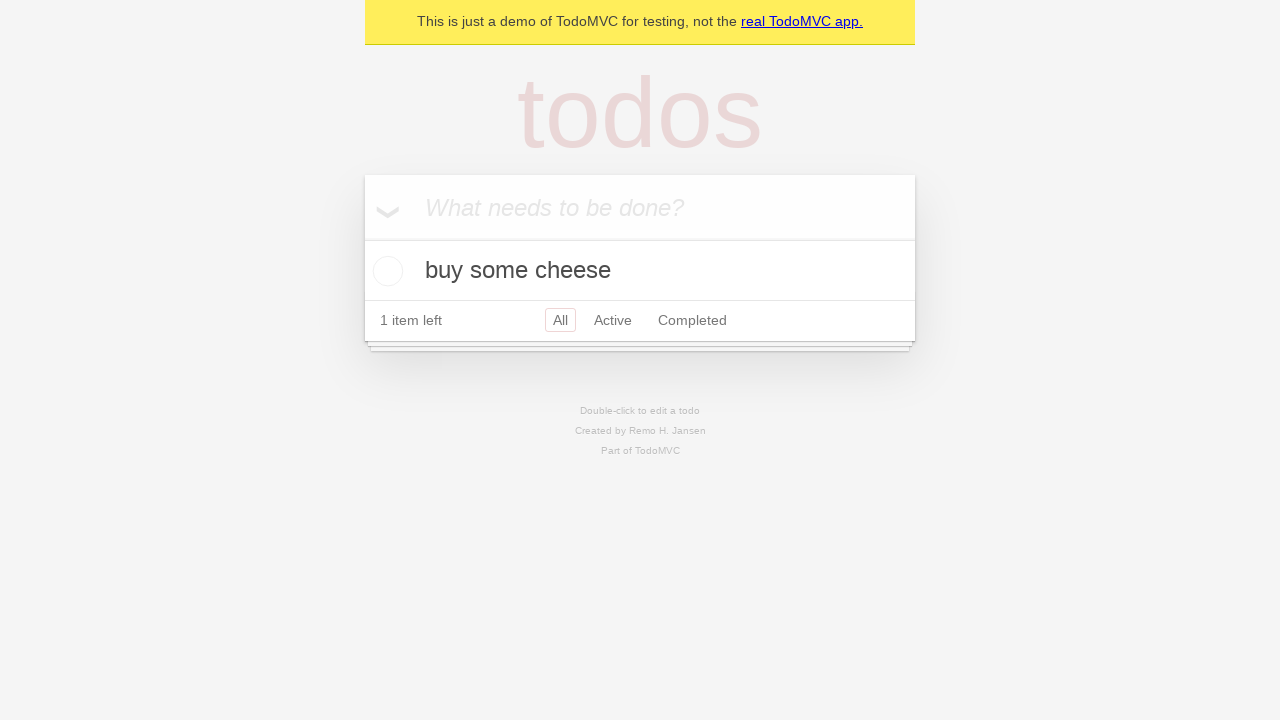

Filled todo input with 'feed the cat' on internal:attr=[placeholder="What needs to be done?"i]
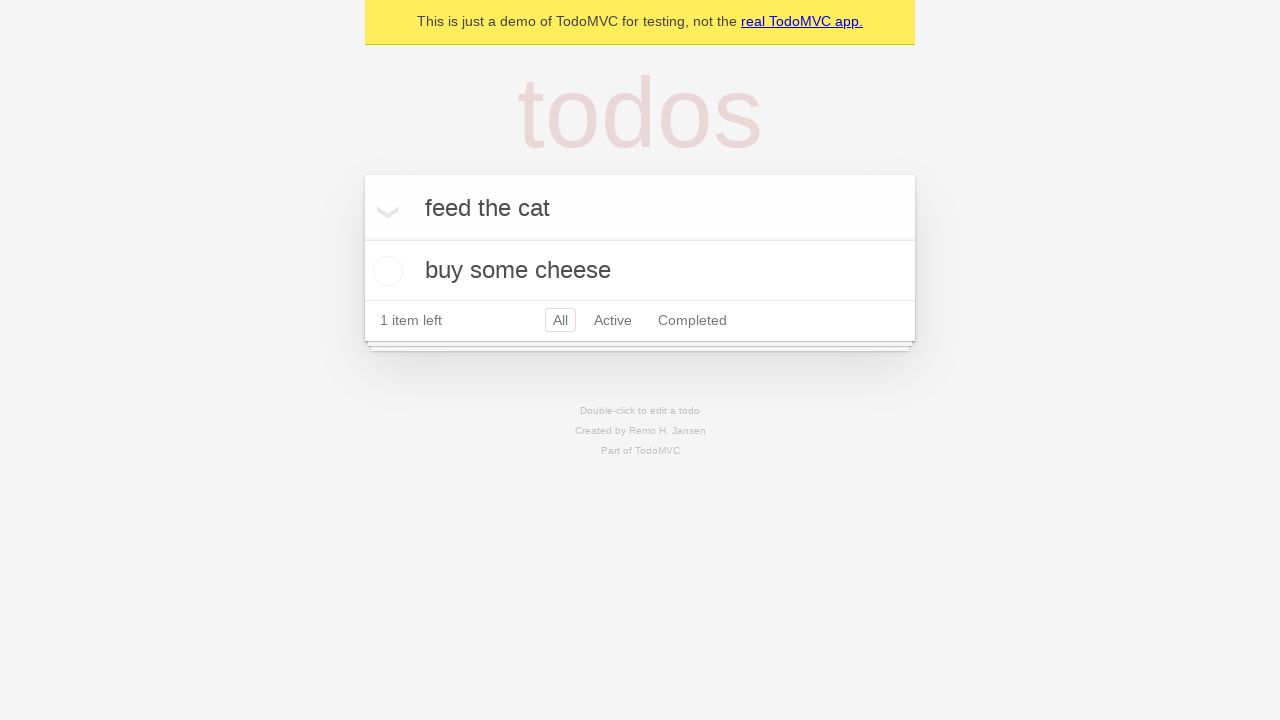

Pressed Enter to add todo 'feed the cat' on internal:attr=[placeholder="What needs to be done?"i]
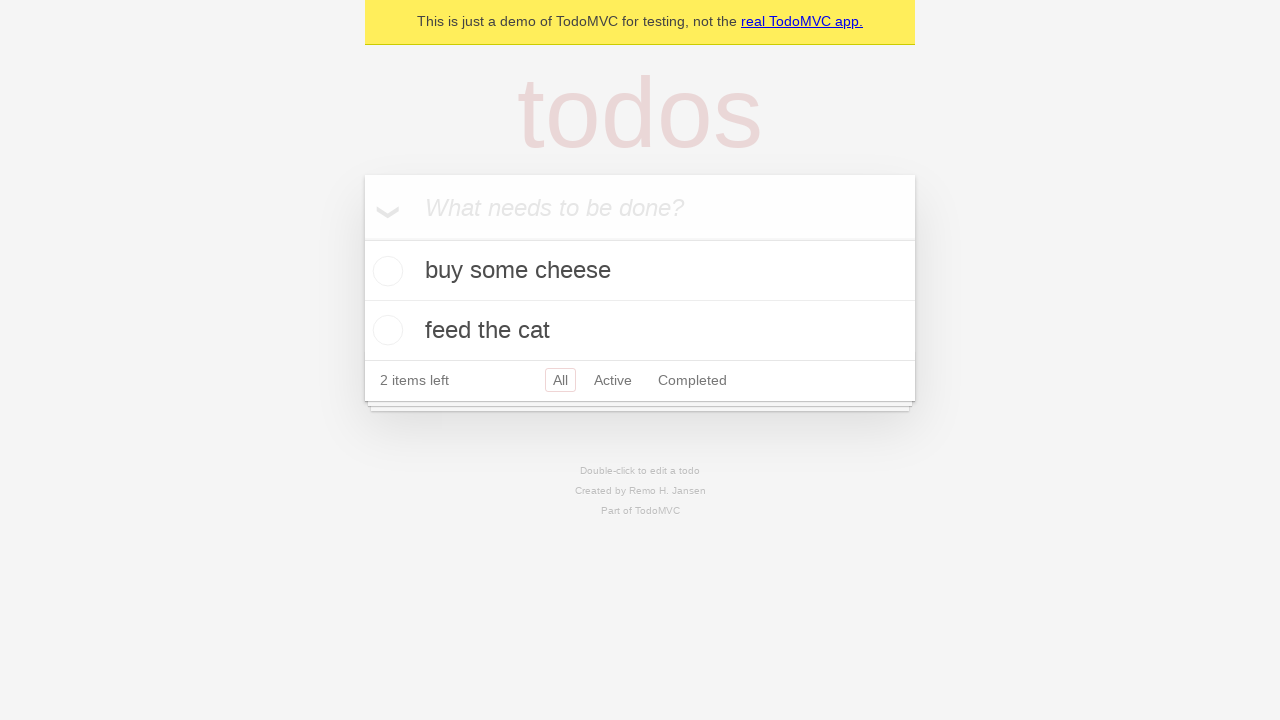

Filled todo input with 'book a doctors appointment' on internal:attr=[placeholder="What needs to be done?"i]
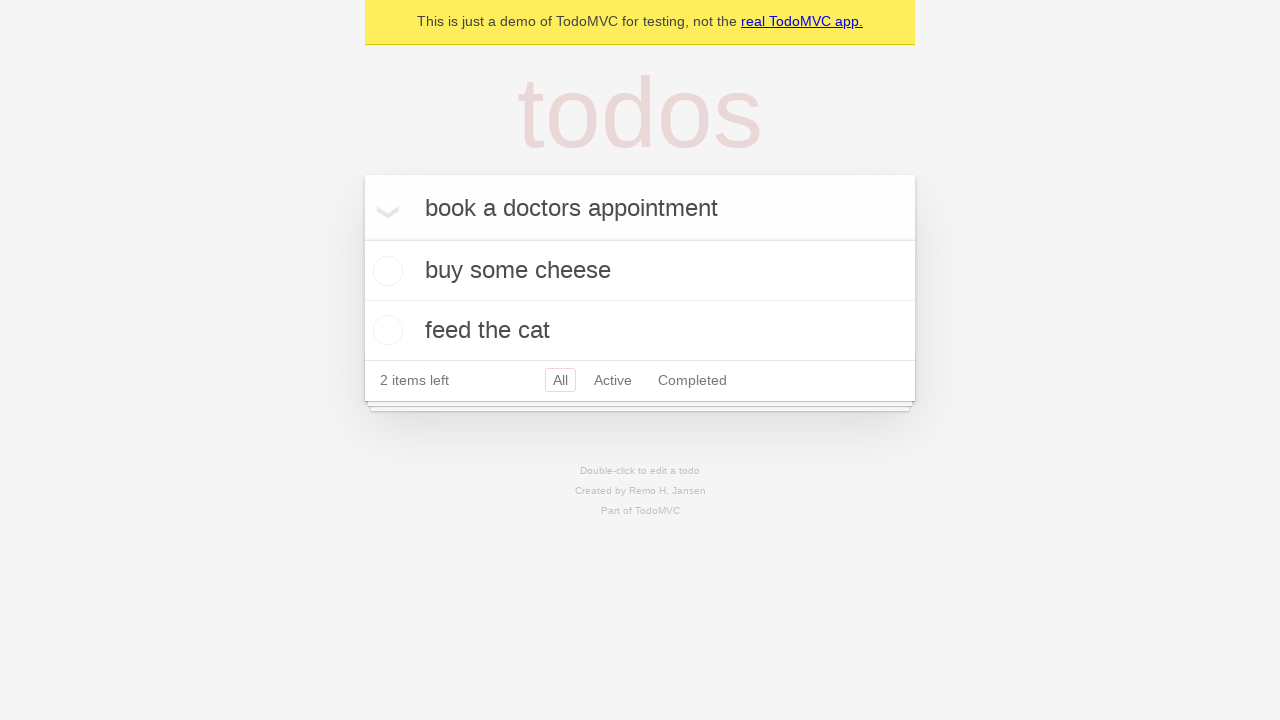

Pressed Enter to add todo 'book a doctors appointment' on internal:attr=[placeholder="What needs to be done?"i]
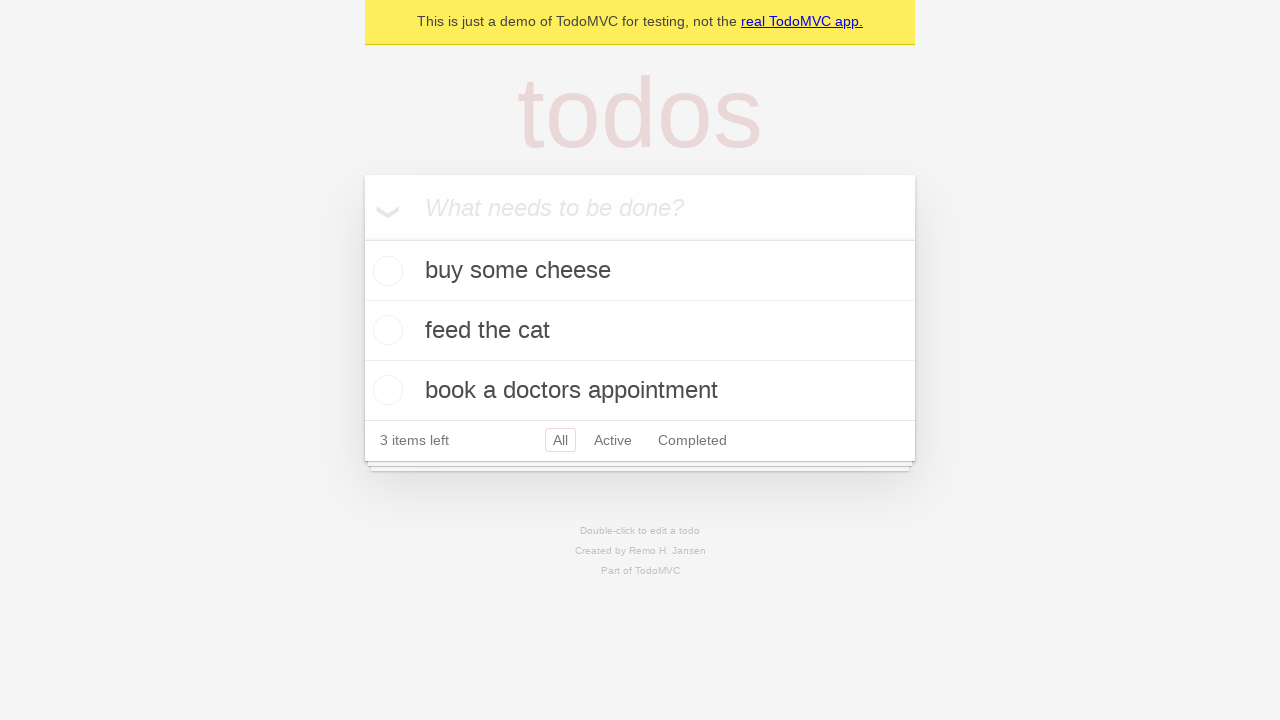

Checked the second todo item as completed at (385, 330) on [data-testid='todo-item'] >> nth=1 >> internal:role=checkbox
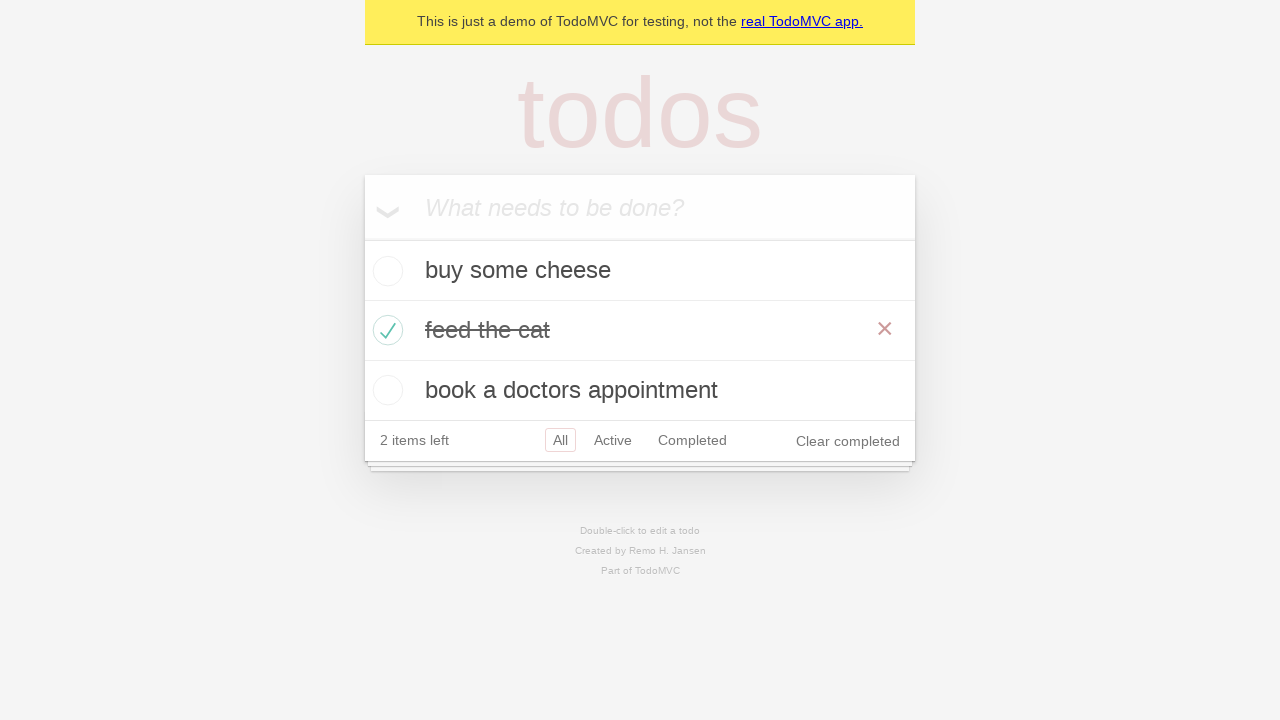

Clicked 'Clear completed' button at (848, 441) on internal:role=button[name="Clear completed"i]
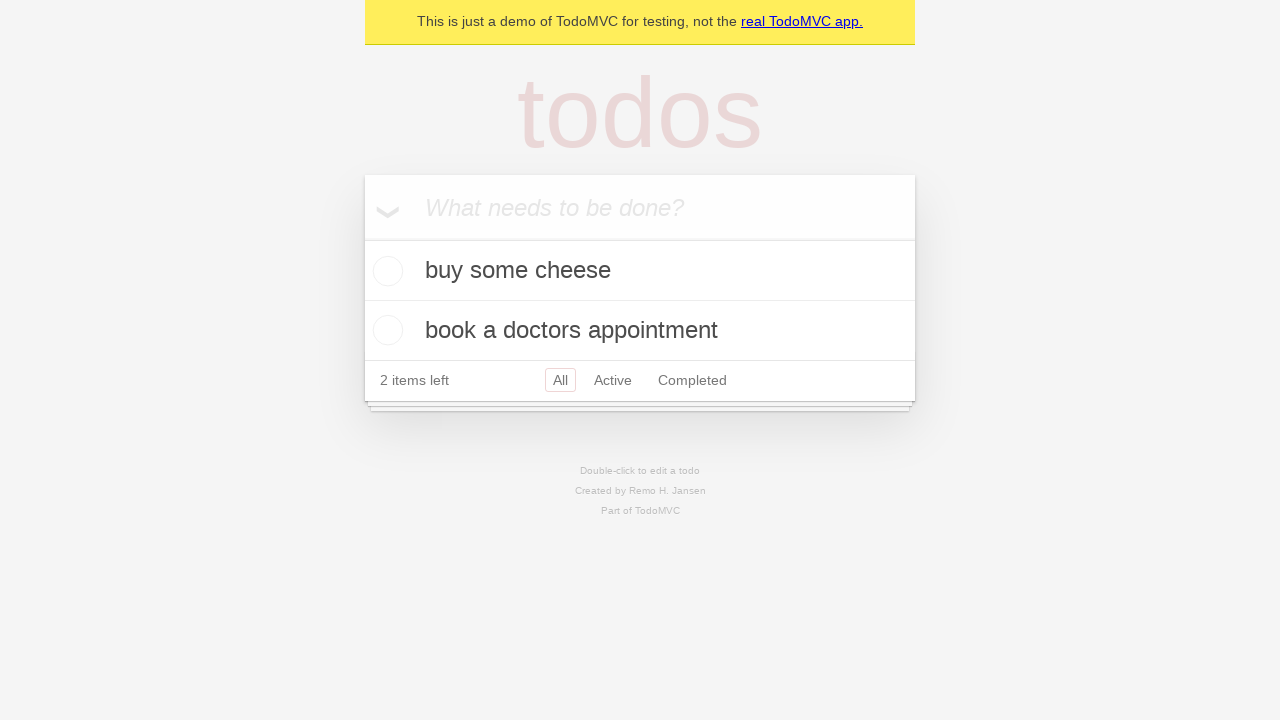

Verified that completed item was removed, leaving 2 items in the list
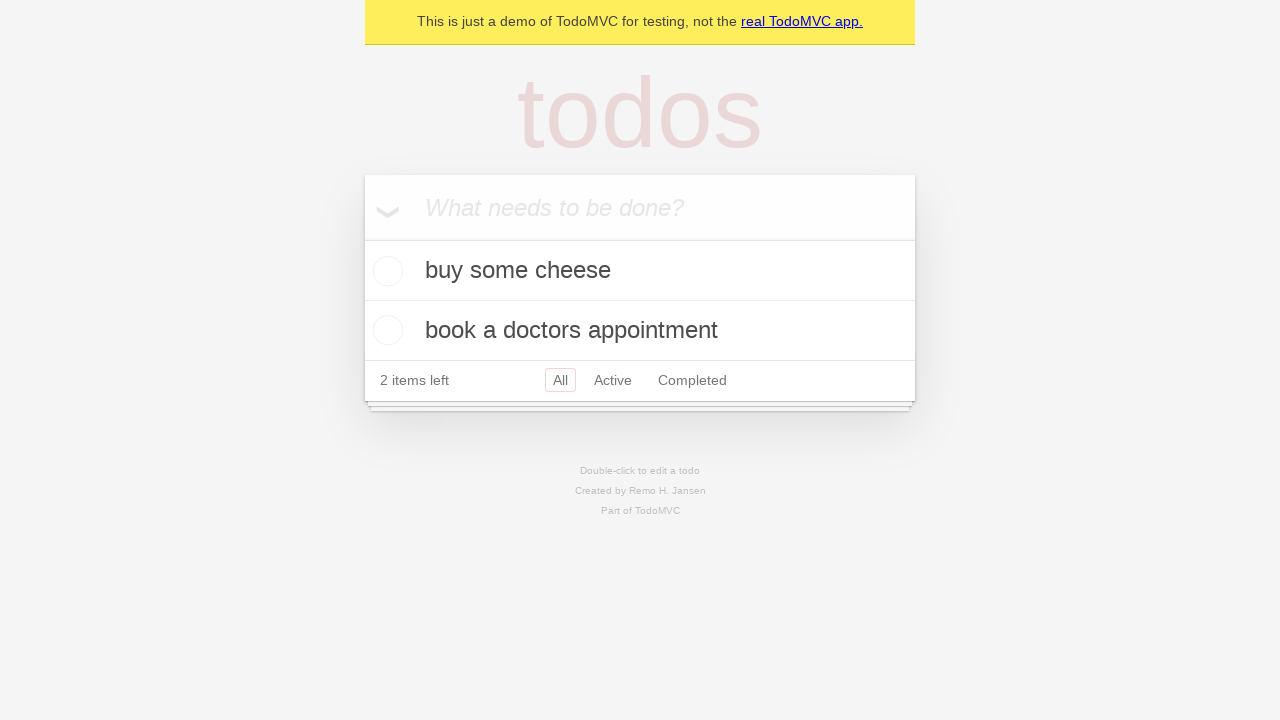

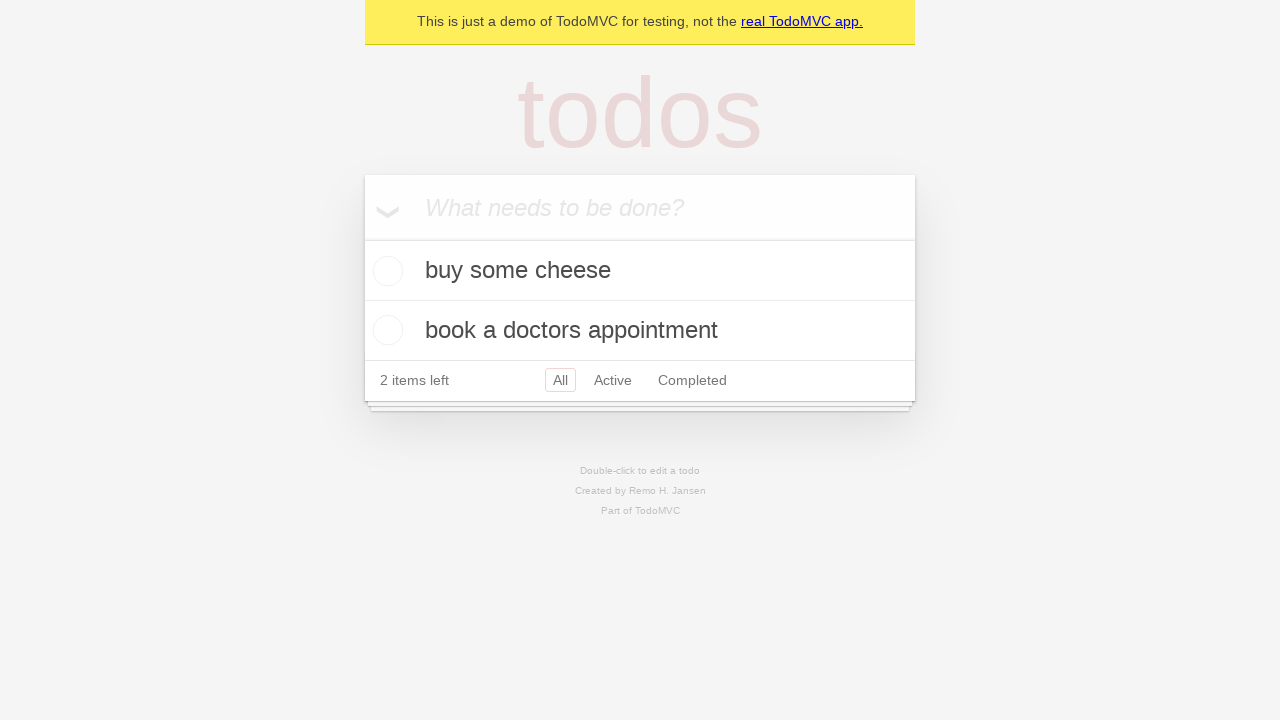